Navigates to a table practice page on Leafground and waits for the data table elements (header and body) to load

Starting URL: https://www.leafground.com/table.xhtml

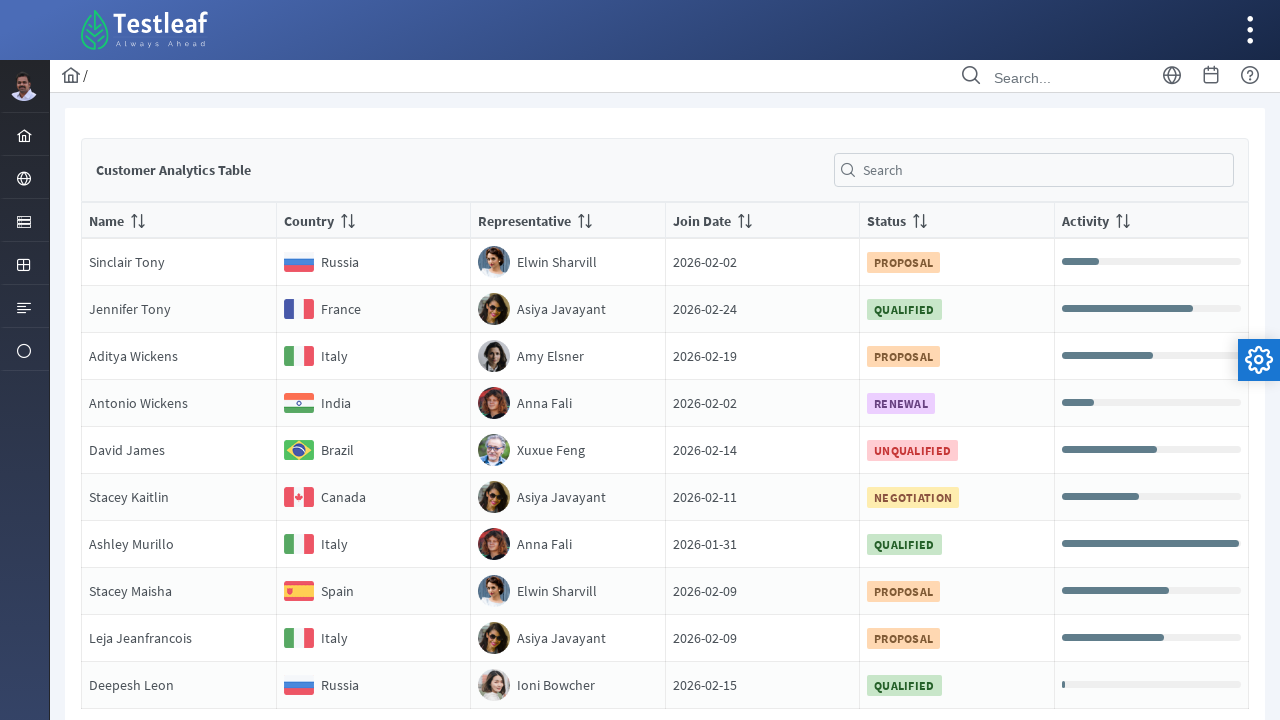

Navigated to Leafground table practice page
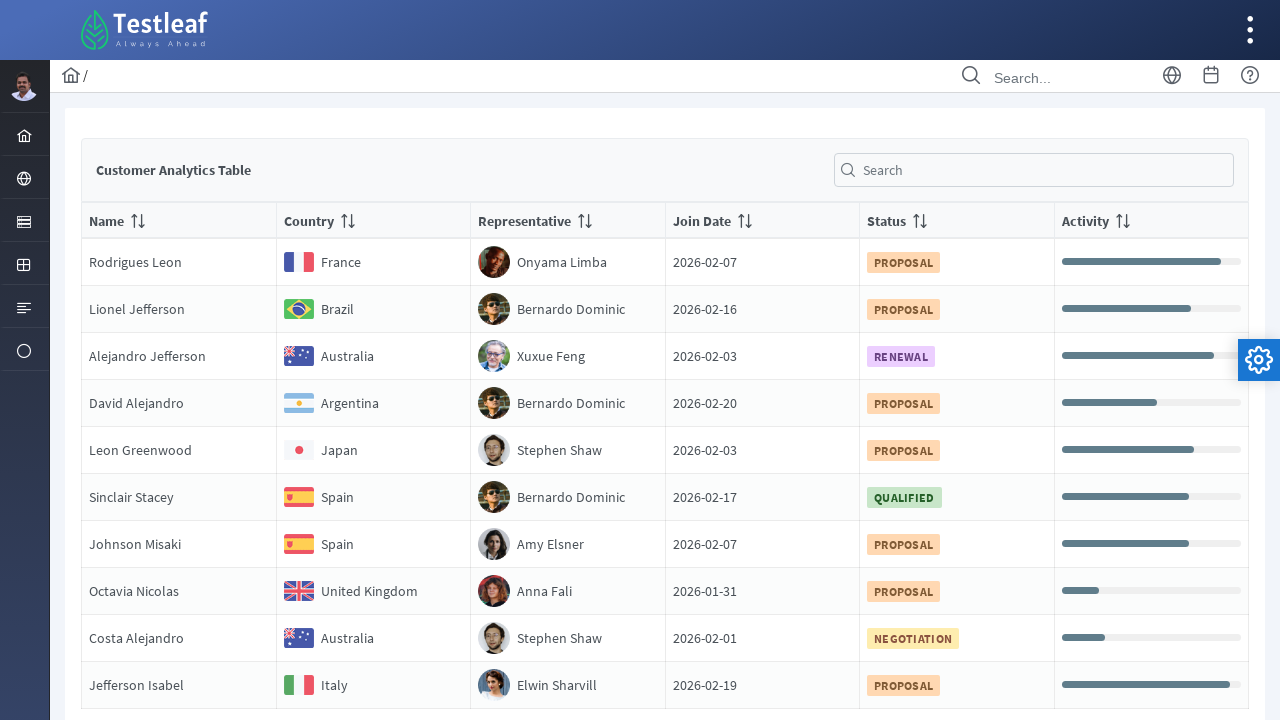

Data table header element loaded
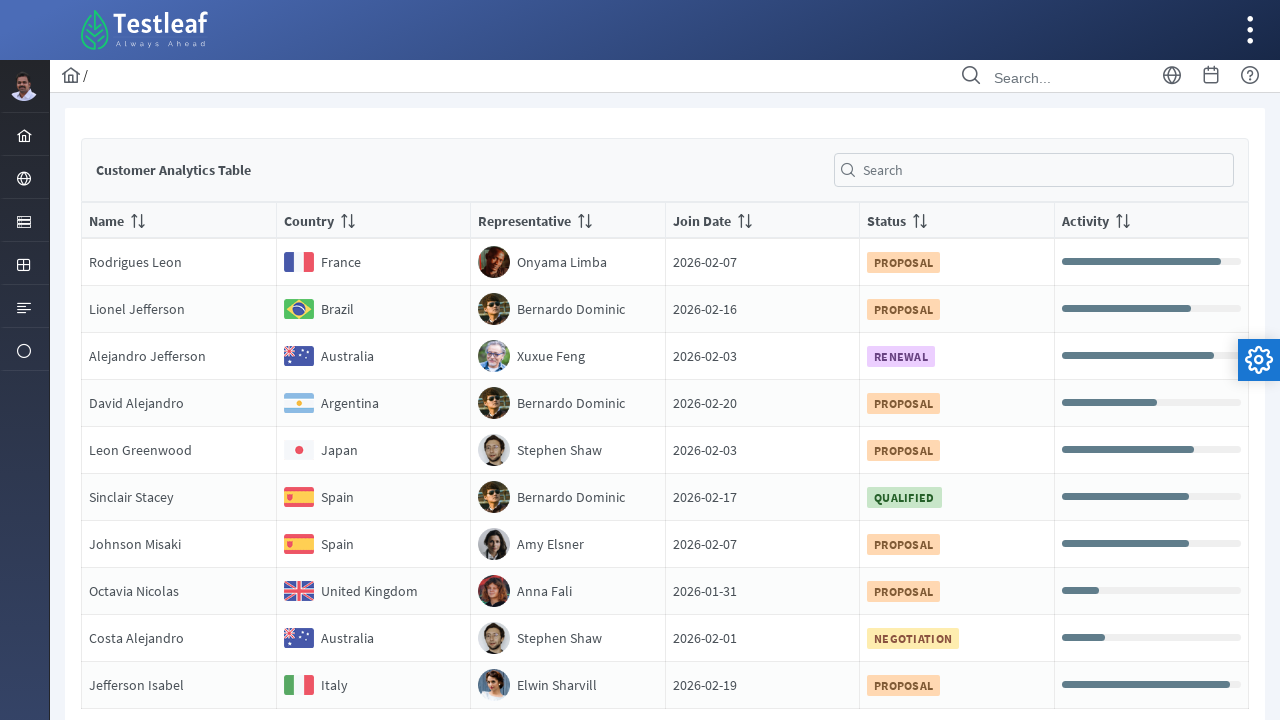

Data table body element loaded
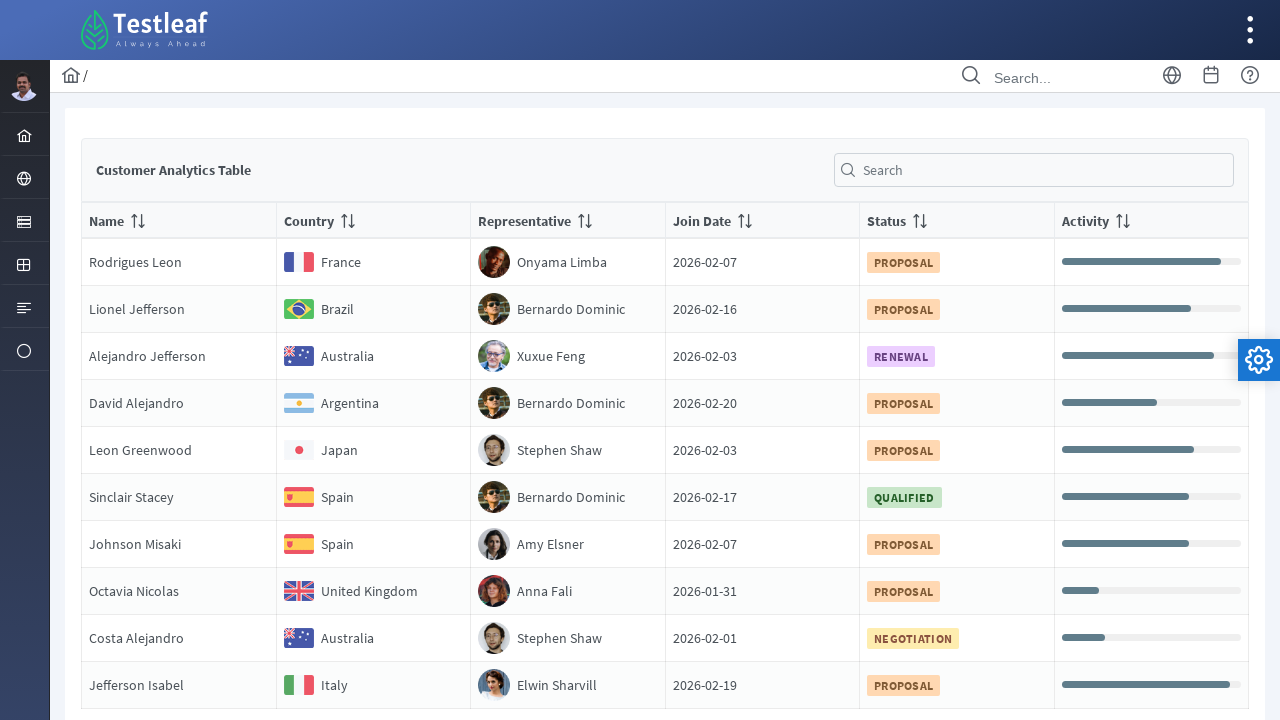

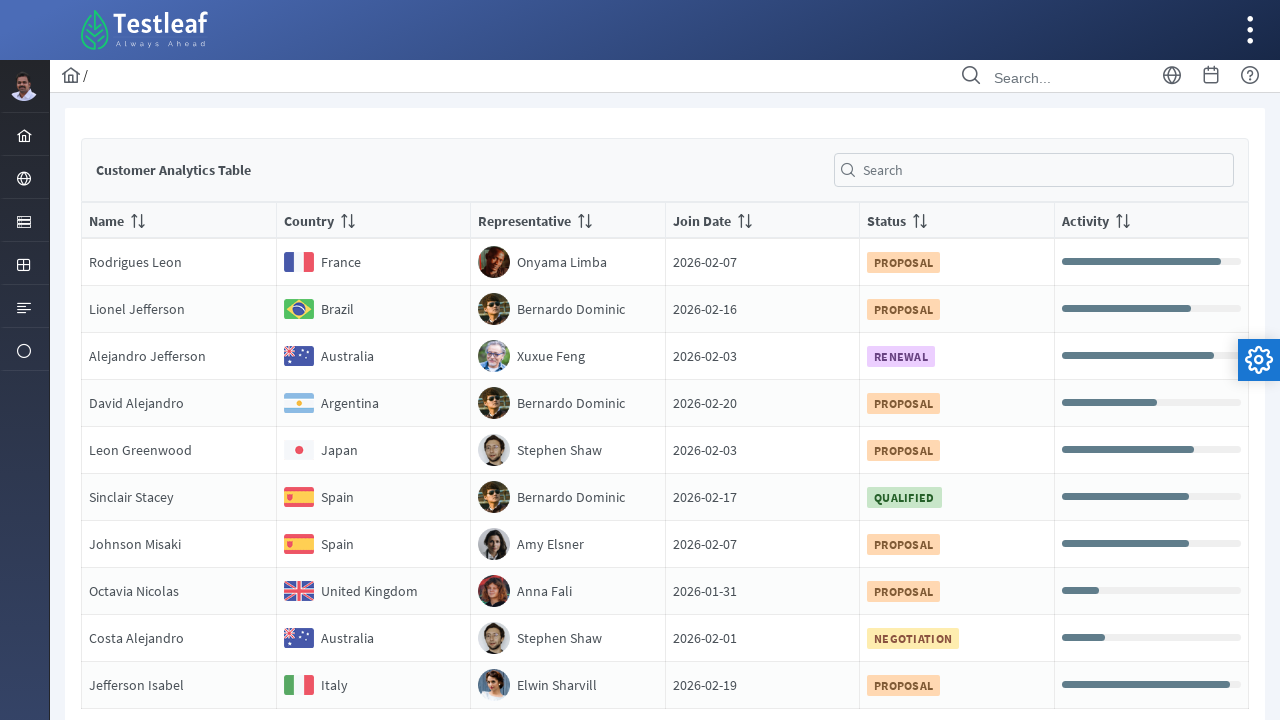